Simple verification test that navigates to a Stepik lesson page to confirm the browser driver is working correctly.

Starting URL: https://stepik.org/lesson/25969/step/8

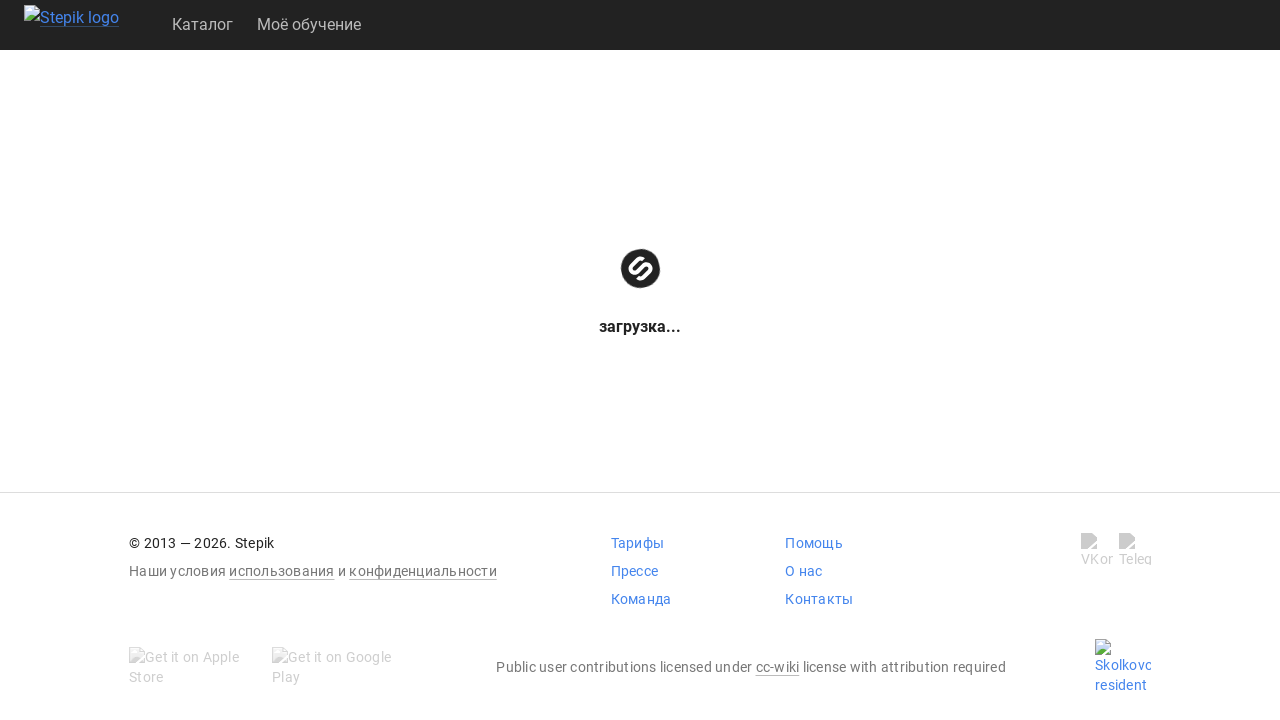

Page DOM content loaded
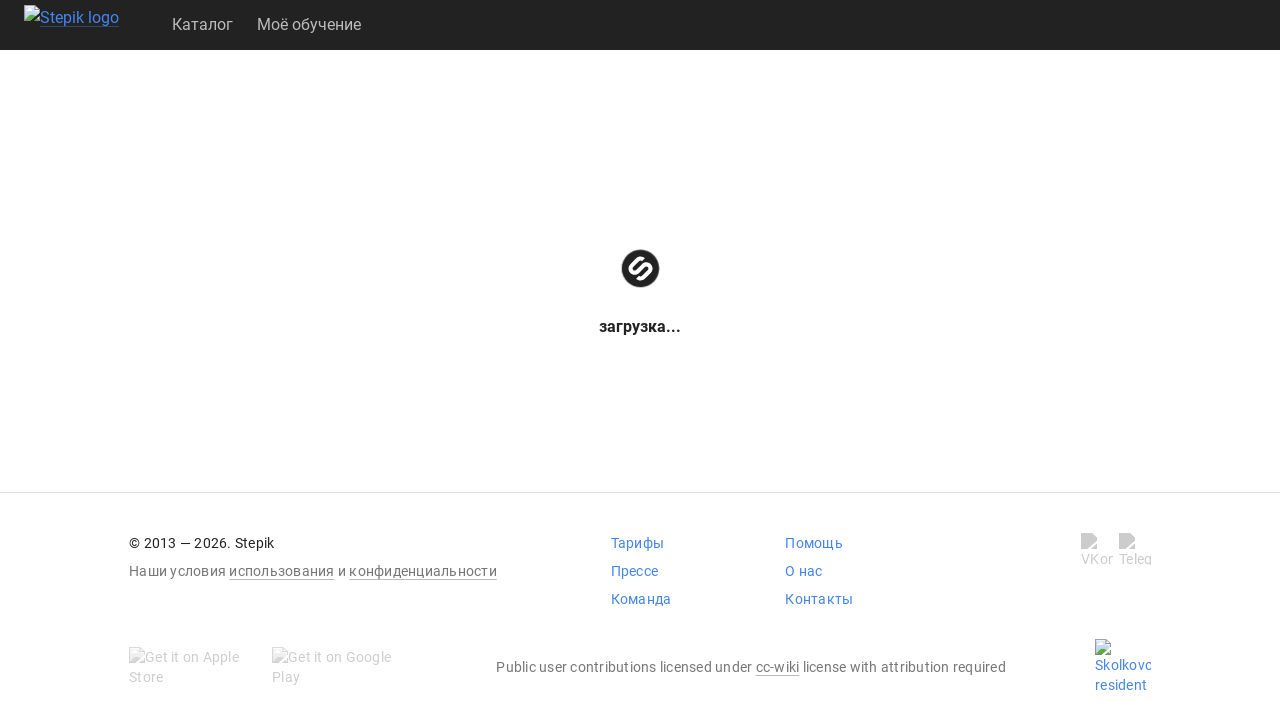

Lesson content element found and visible
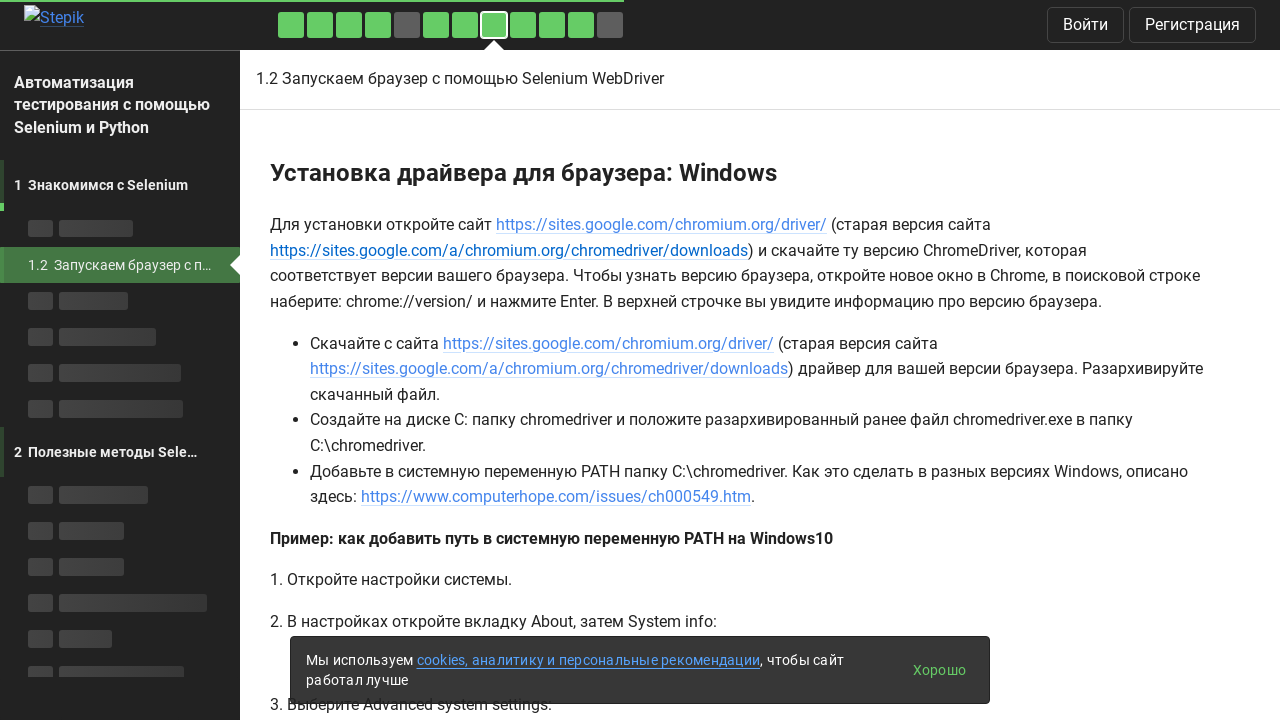

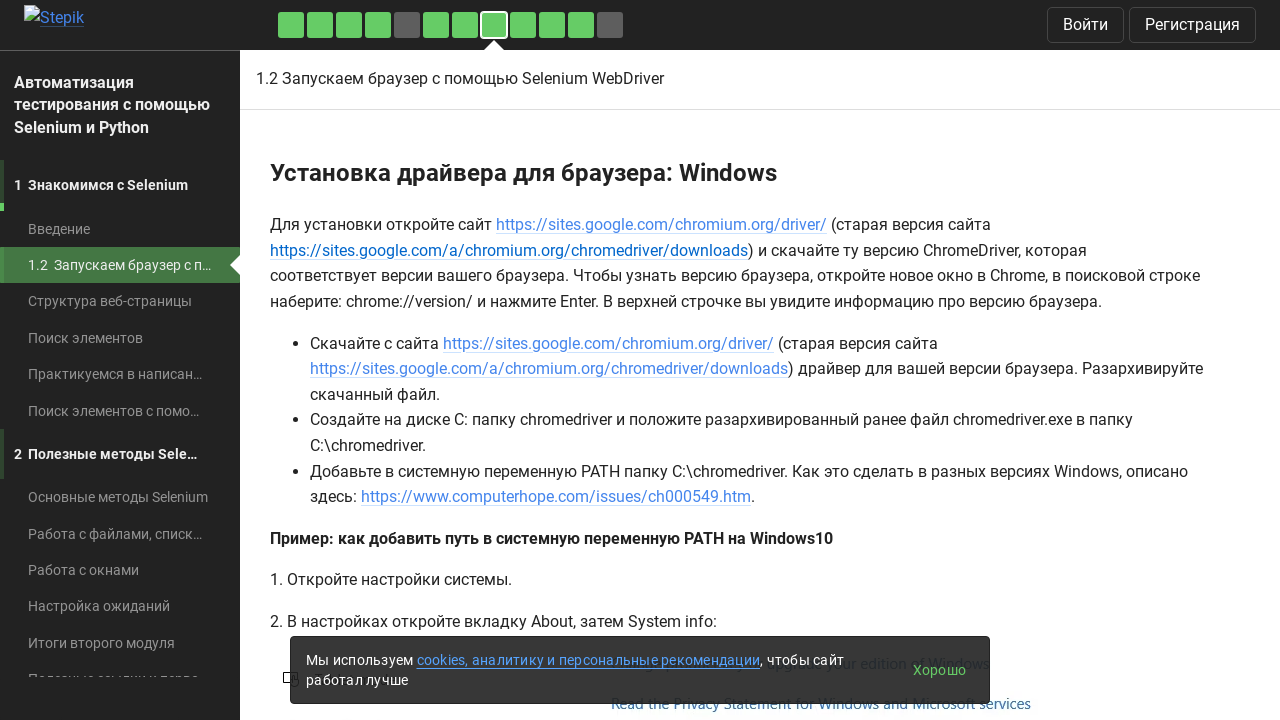